Tests the bigram parser with a single word input and verifies it displays a message indicating more than one word is required

Starting URL: https://ayres-net.com/bigramParser

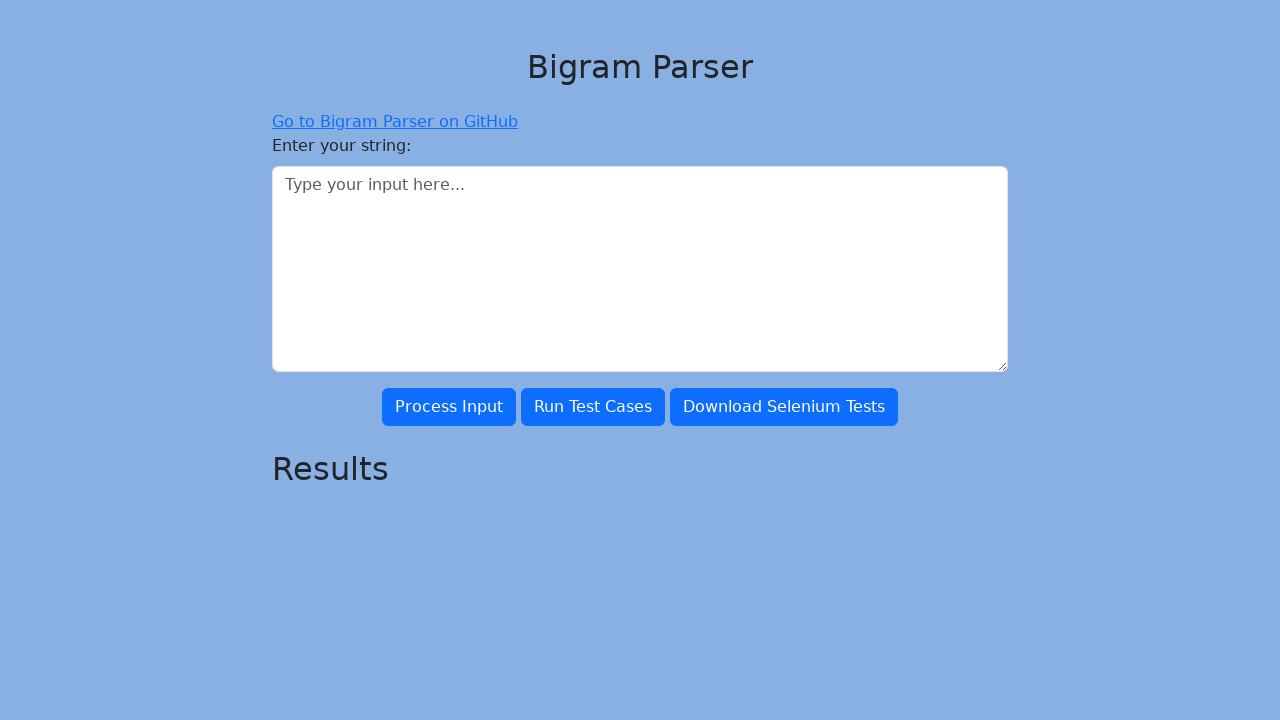

Clicked on the input field at (640, 269) on #largeInput
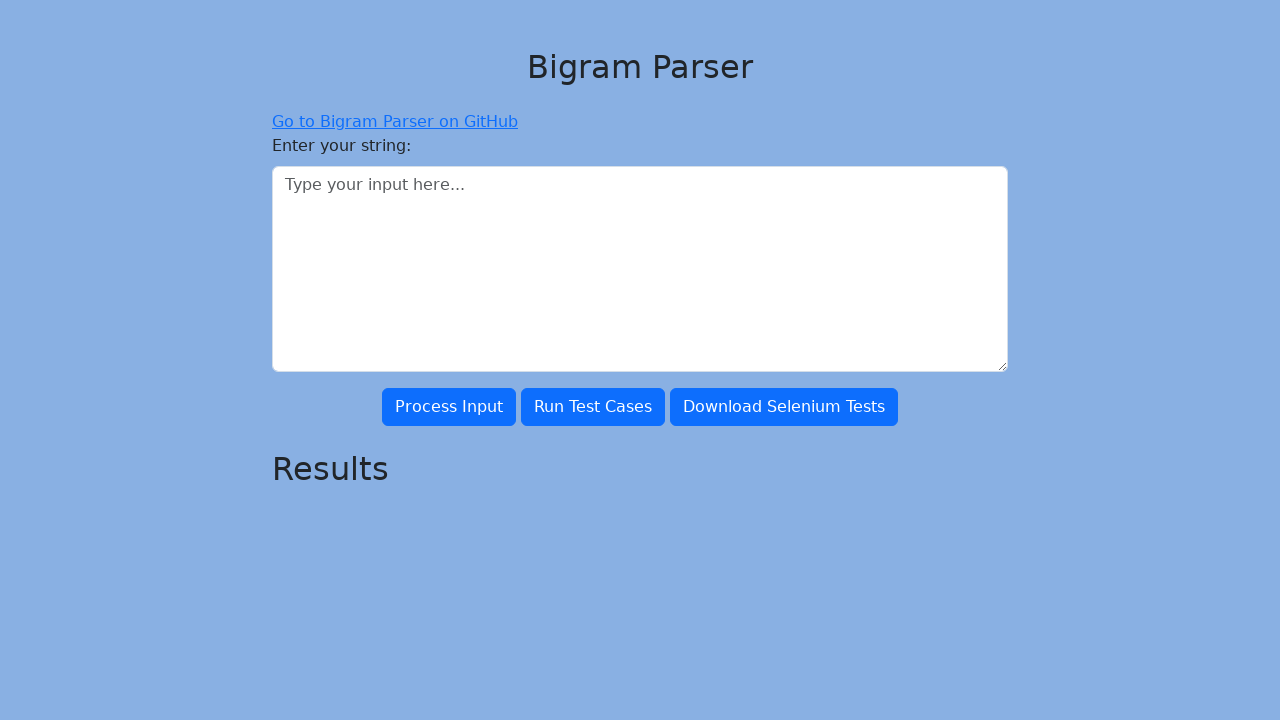

Filled input field with single word 'hello' on #largeInput
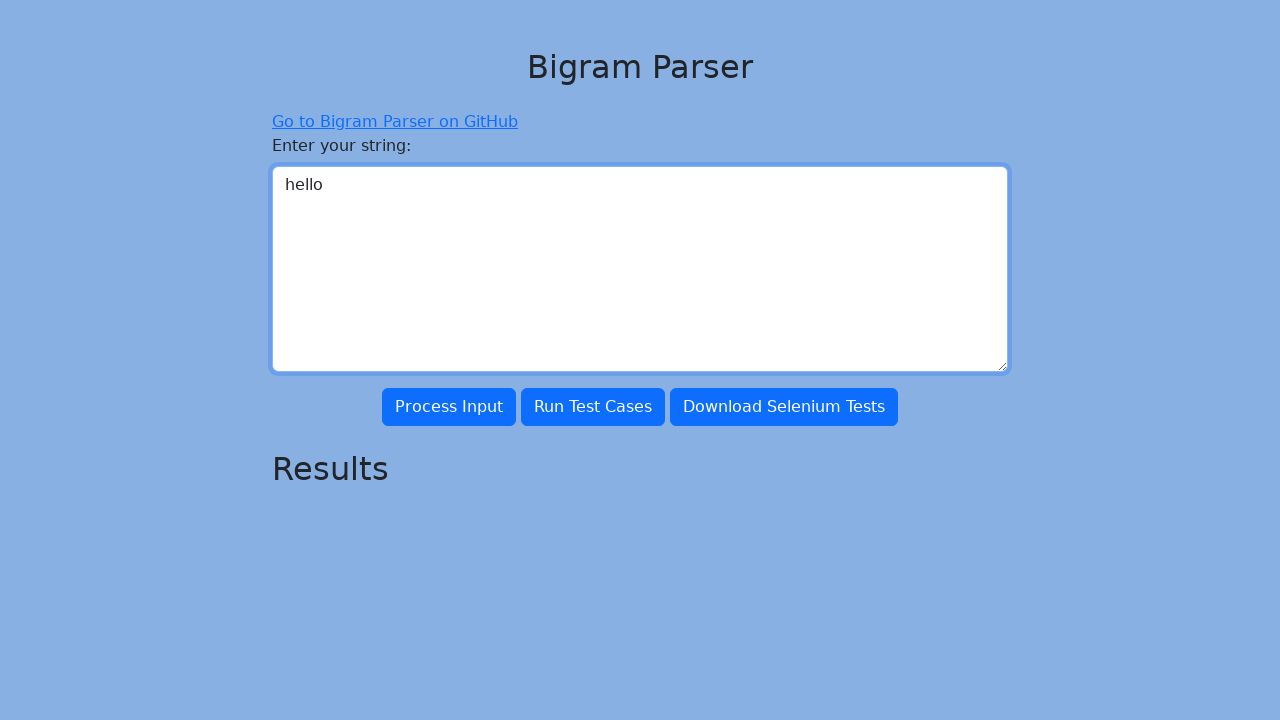

Clicked the process button at (449, 407) on #processInput
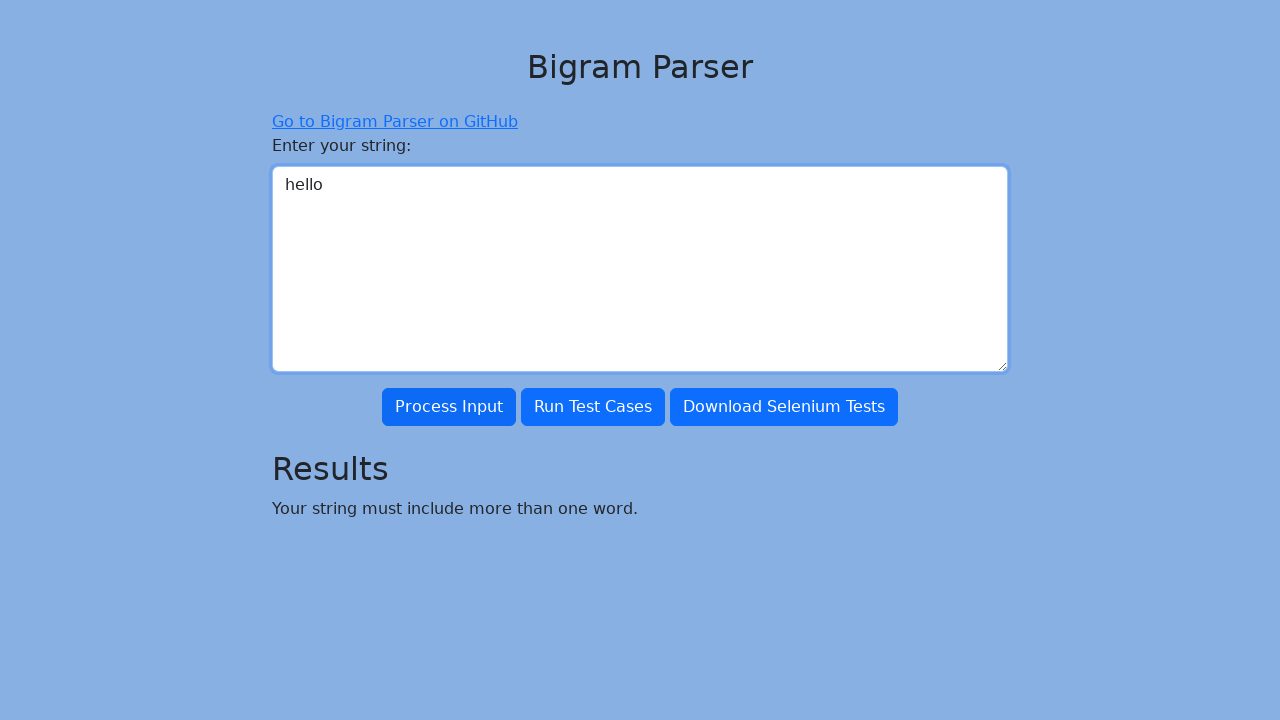

Output field appeared with error message about requiring more than one word
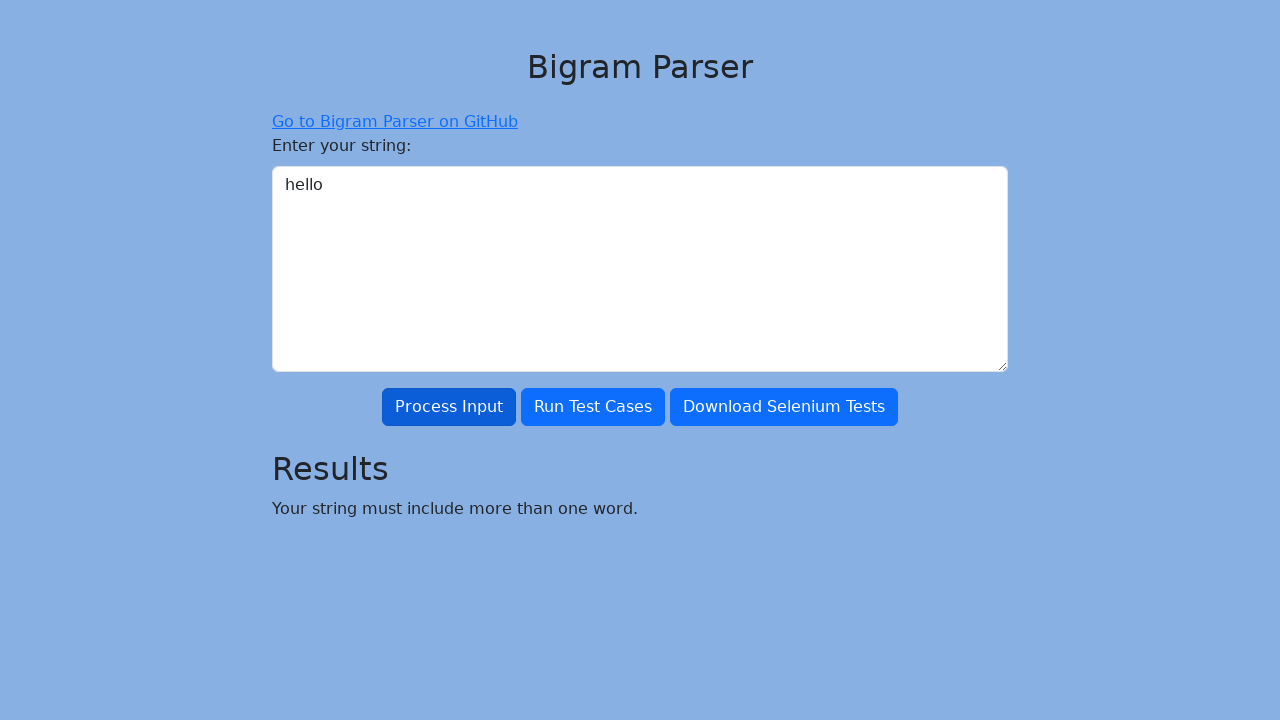

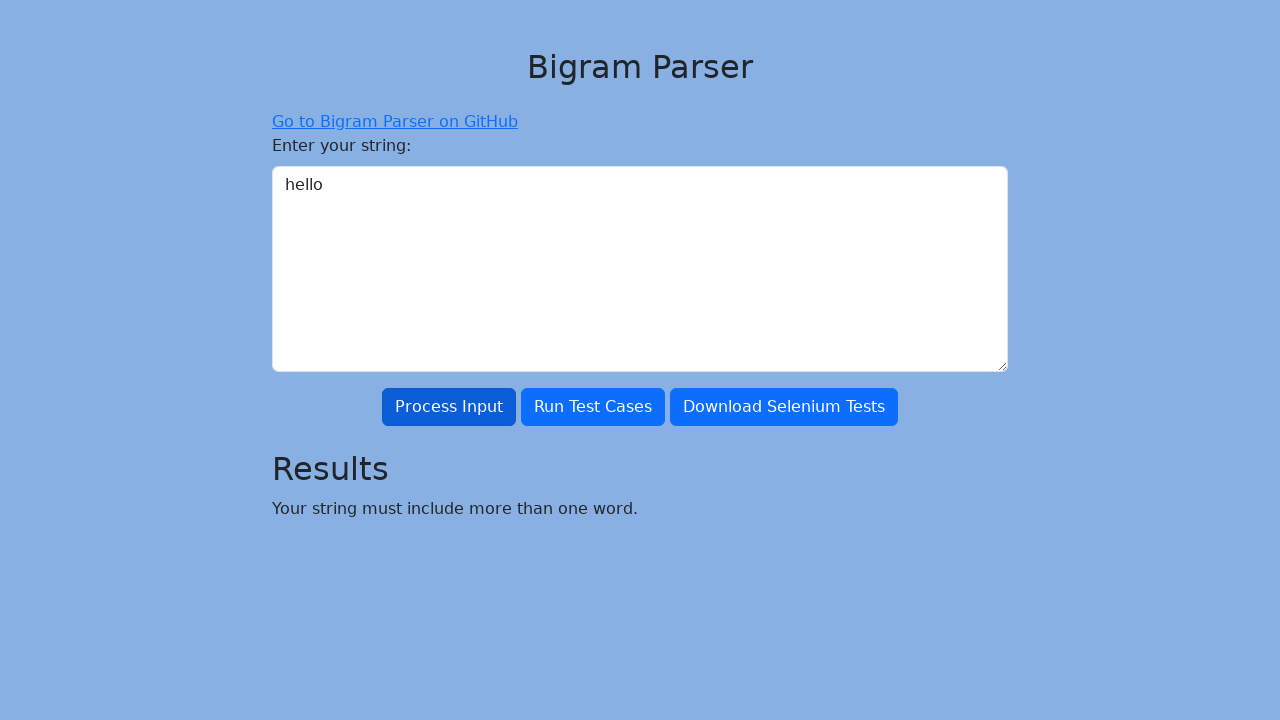